Tests login form validation by clicking the login button without entering credentials and verifying that an error message is displayed

Starting URL: https://www.saucedemo.com

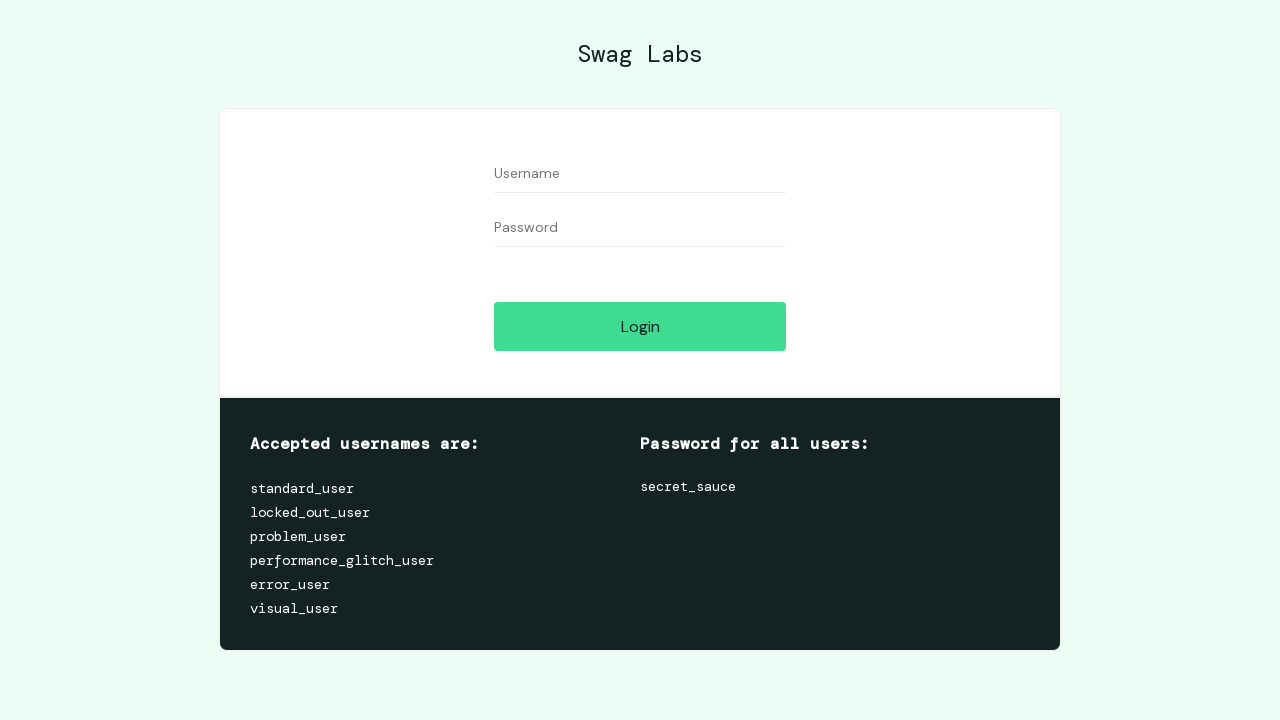

Navigated to Sauce Demo login page
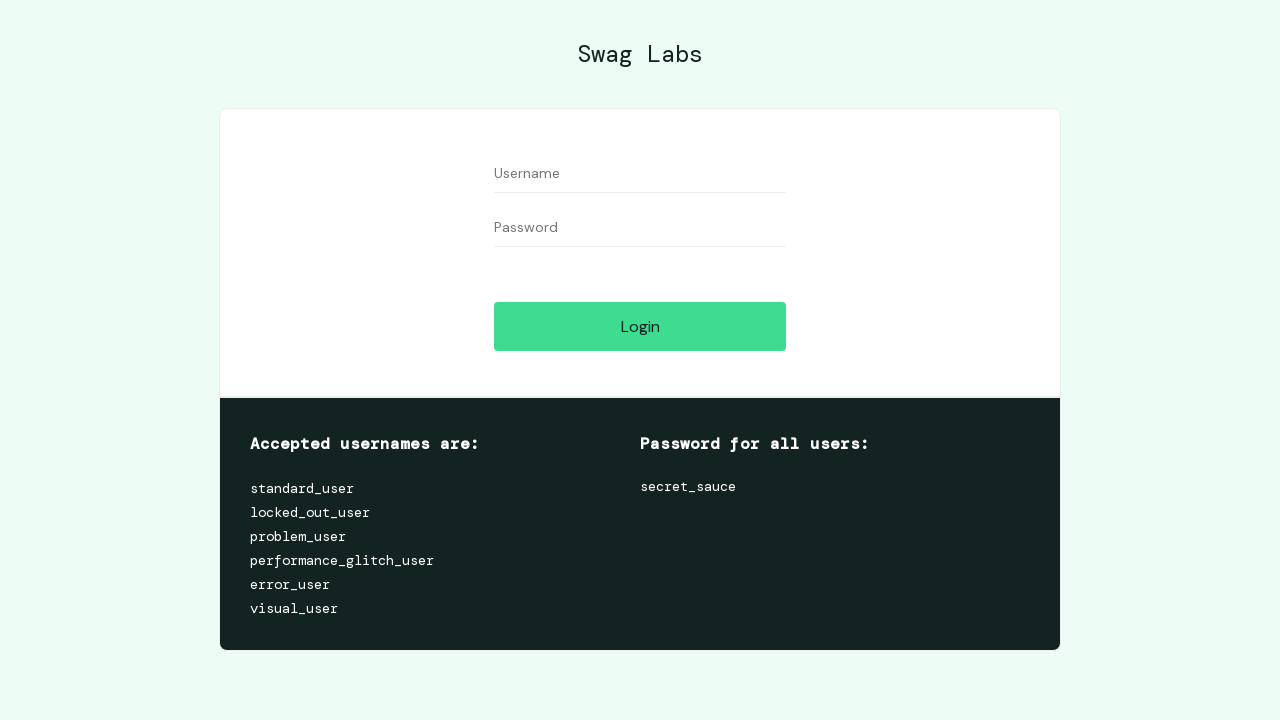

Clicked login button without entering credentials at (640, 326) on #login-button
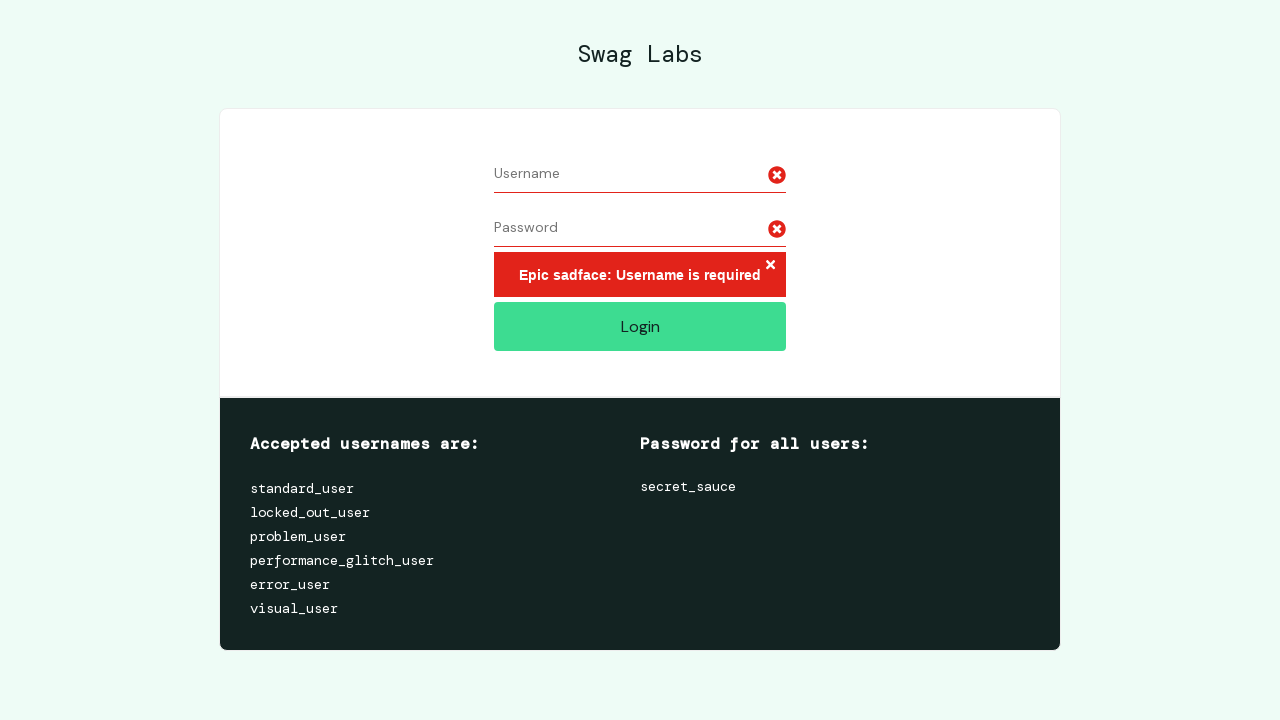

Error message appeared on the page
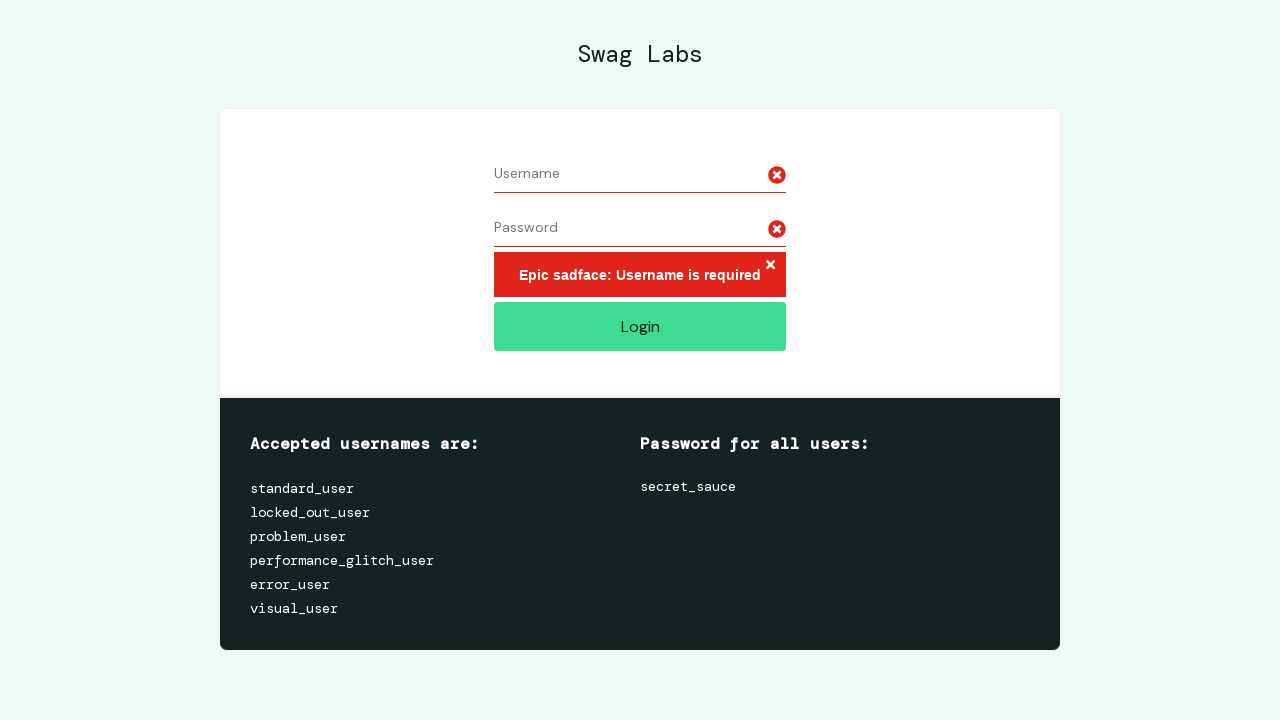

Verified error message is visible
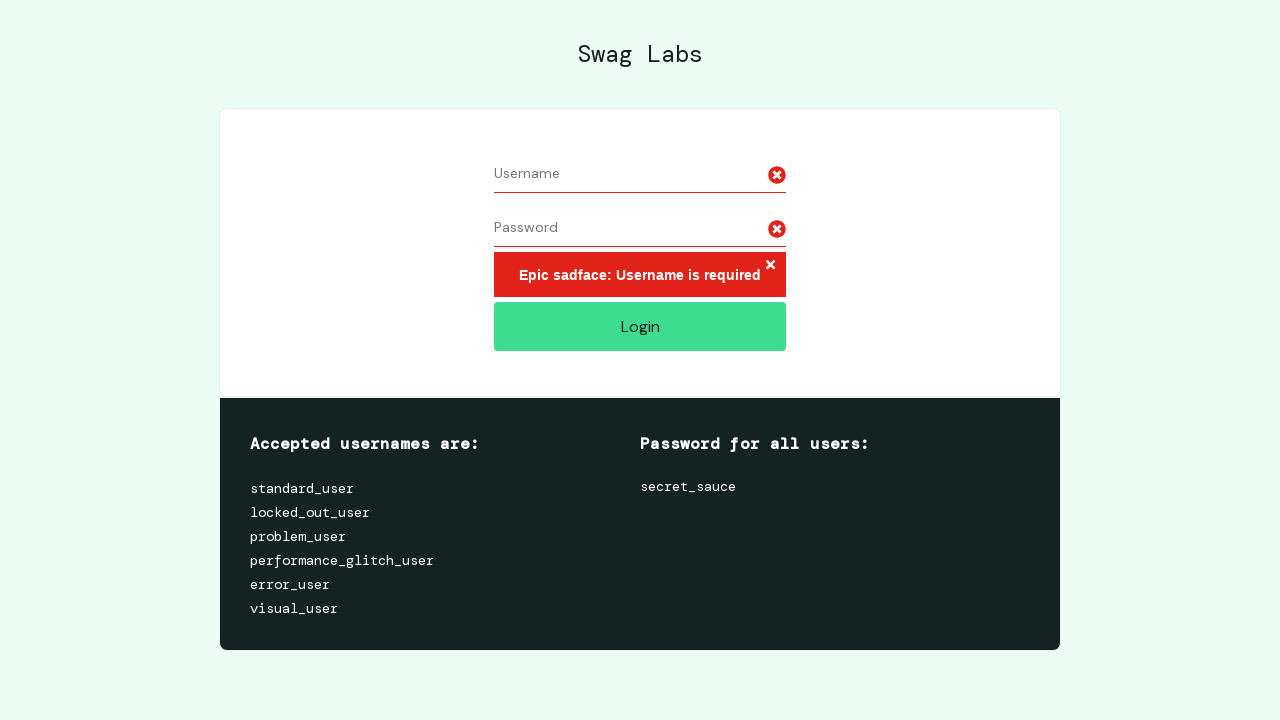

Verified error message contains 'Username is required' text
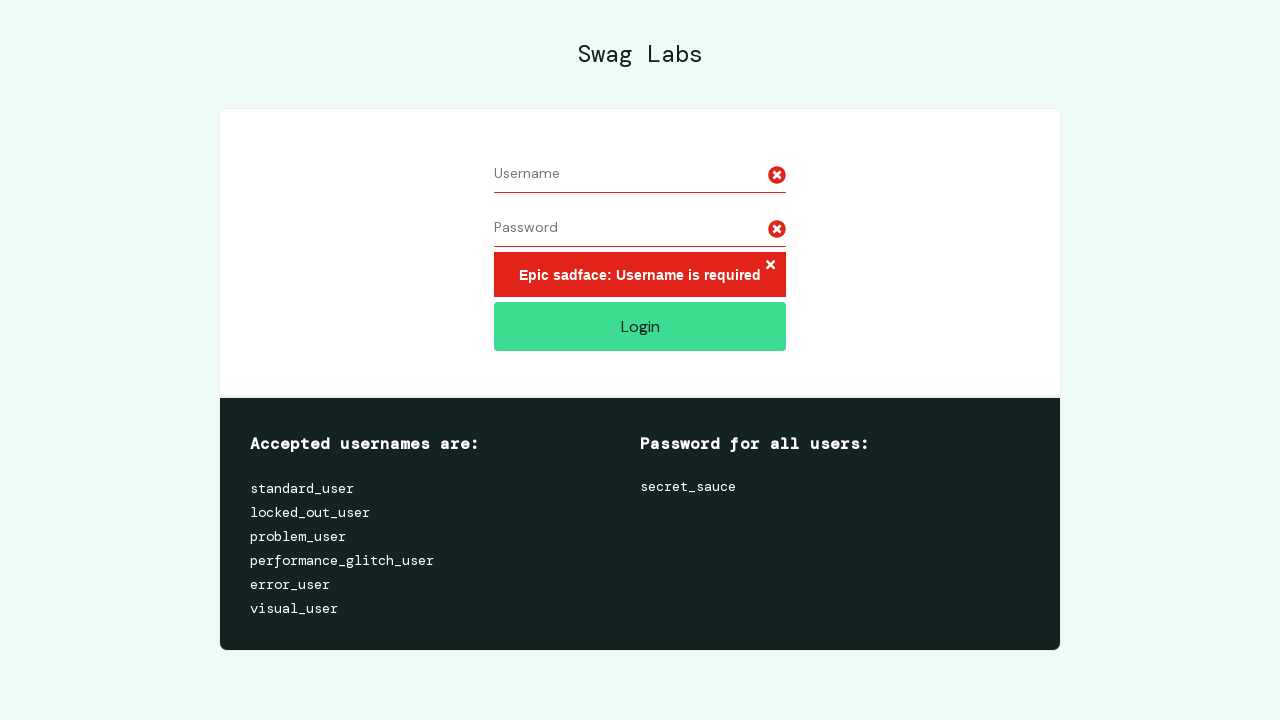

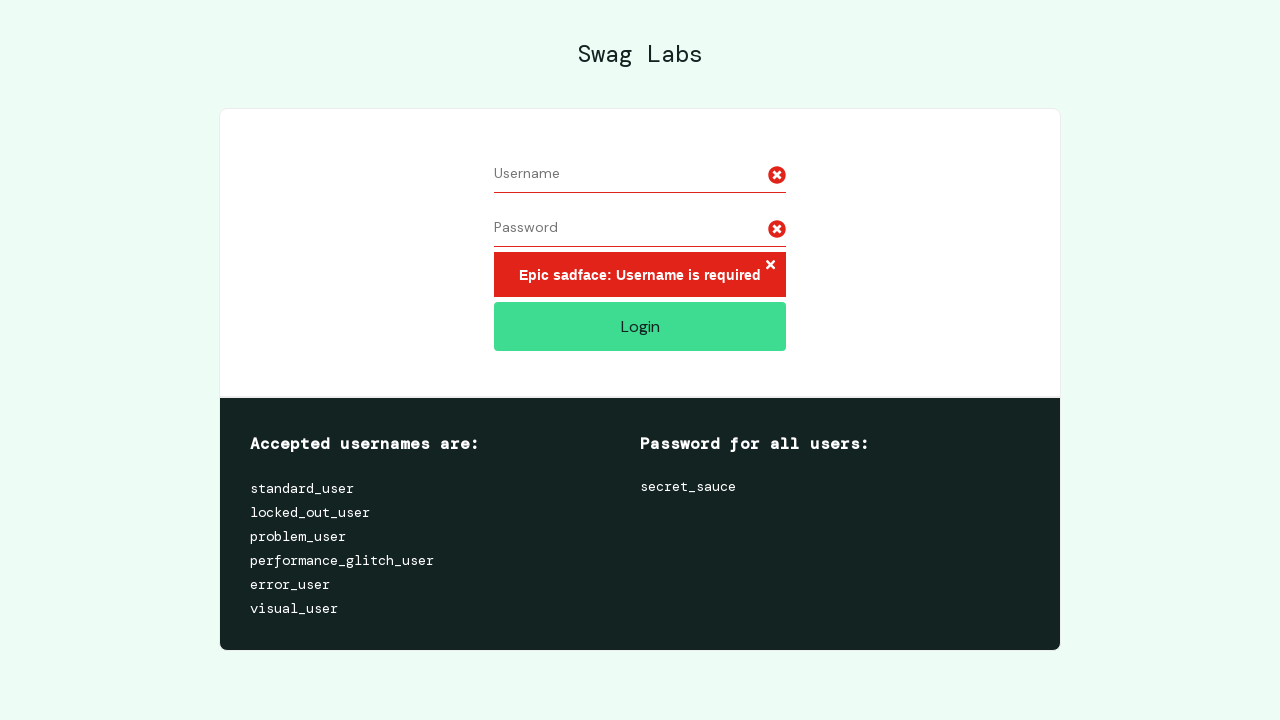